Tests tab switching by clicking a link that opens a new tab and switching to it

Starting URL: https://omayo.blogspot.com

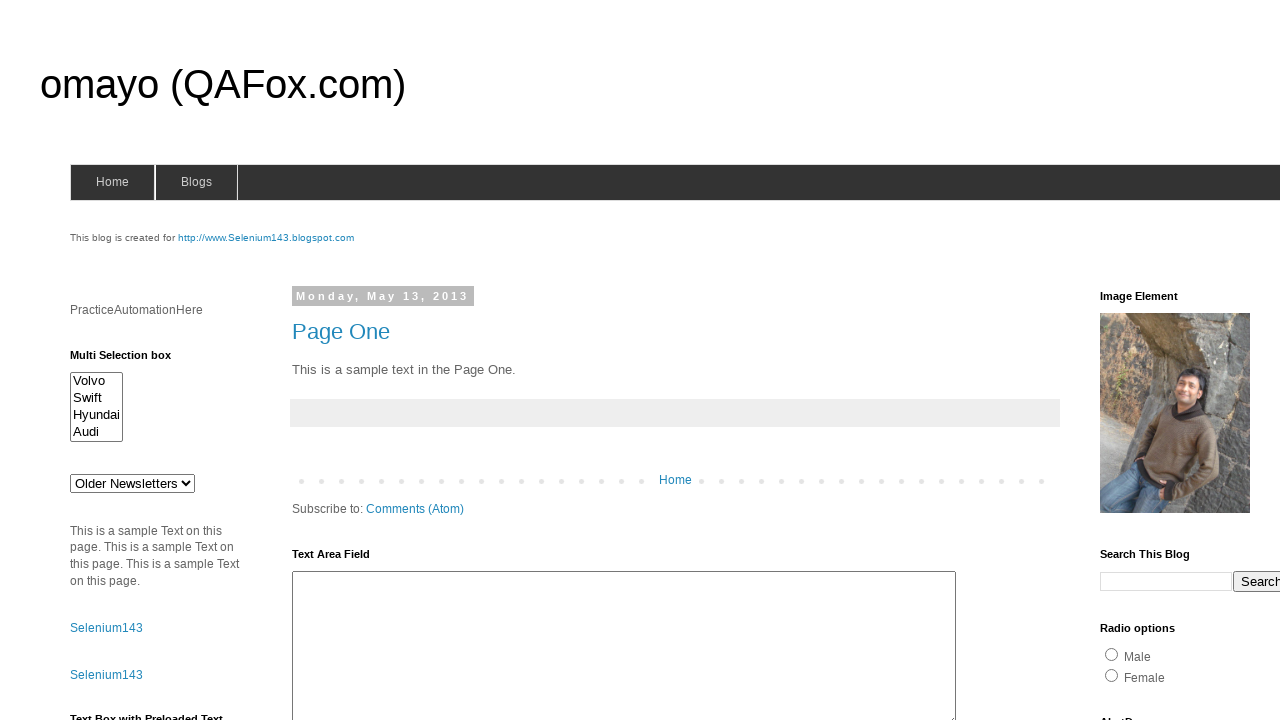

Clicked selenium143 link to open new tab at (266, 238) on xpath=//*[@id="selenium143"]
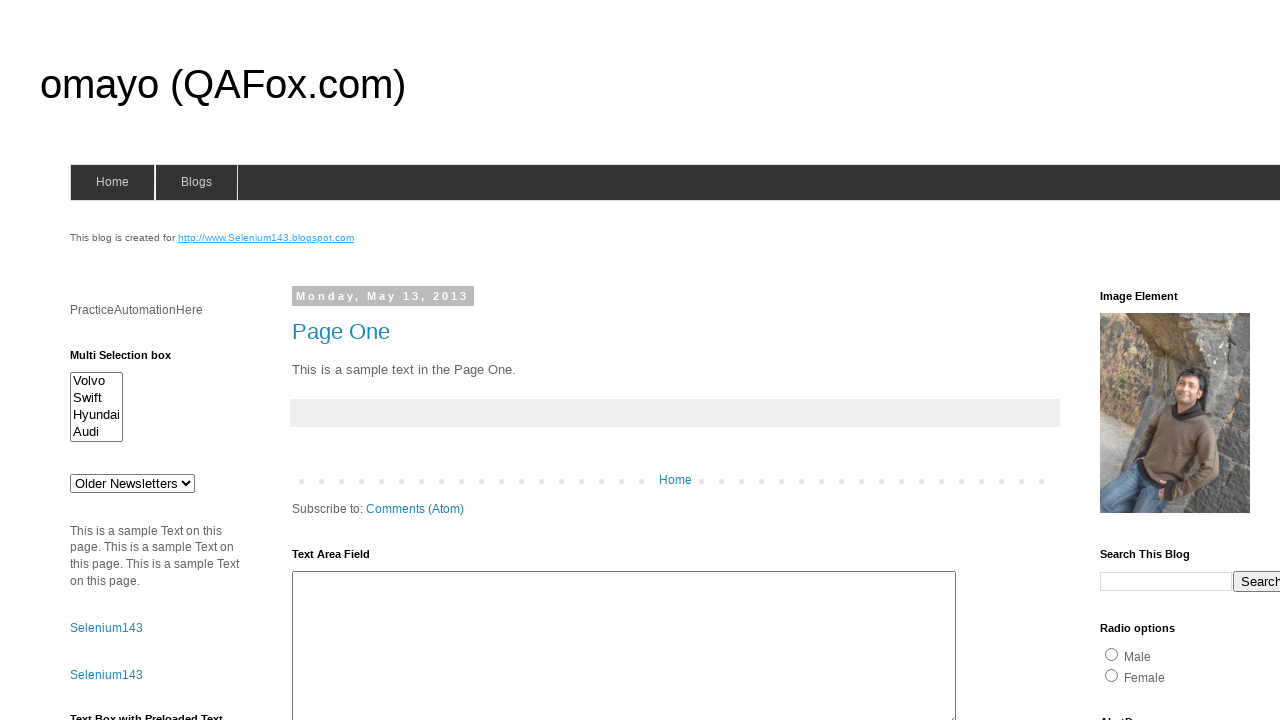

Switched to newly opened tab
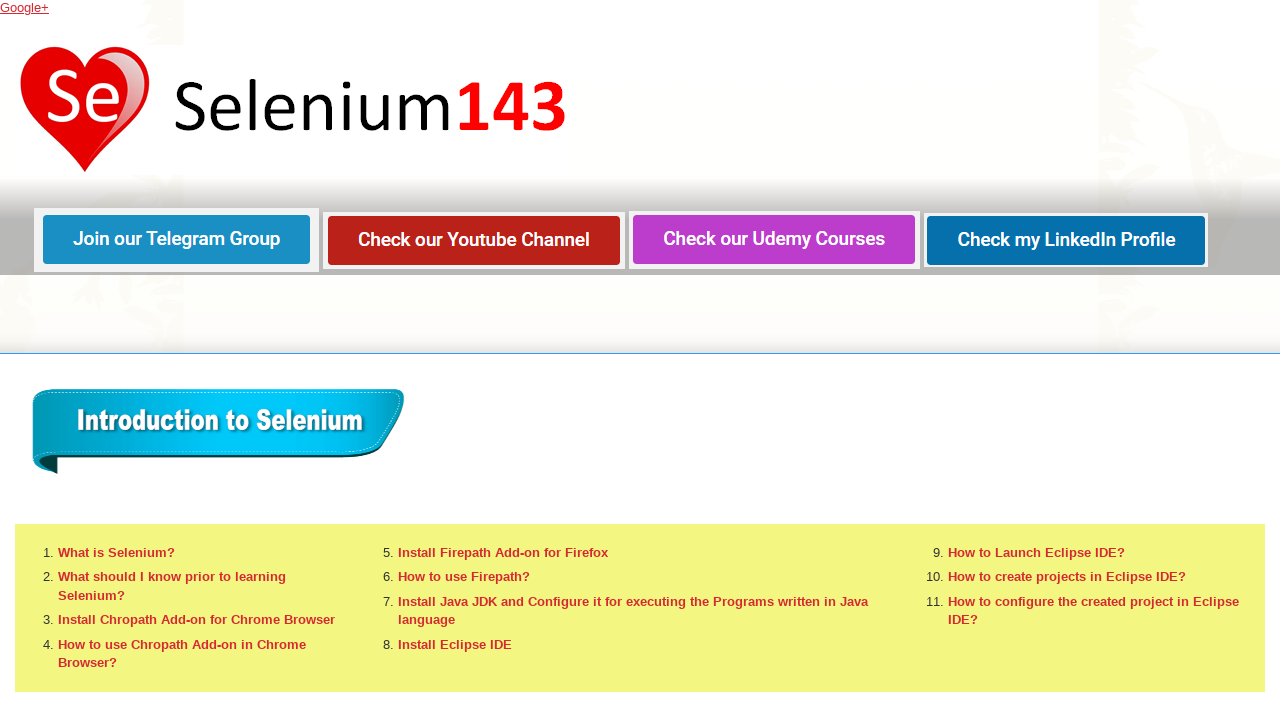

New tab finished loading
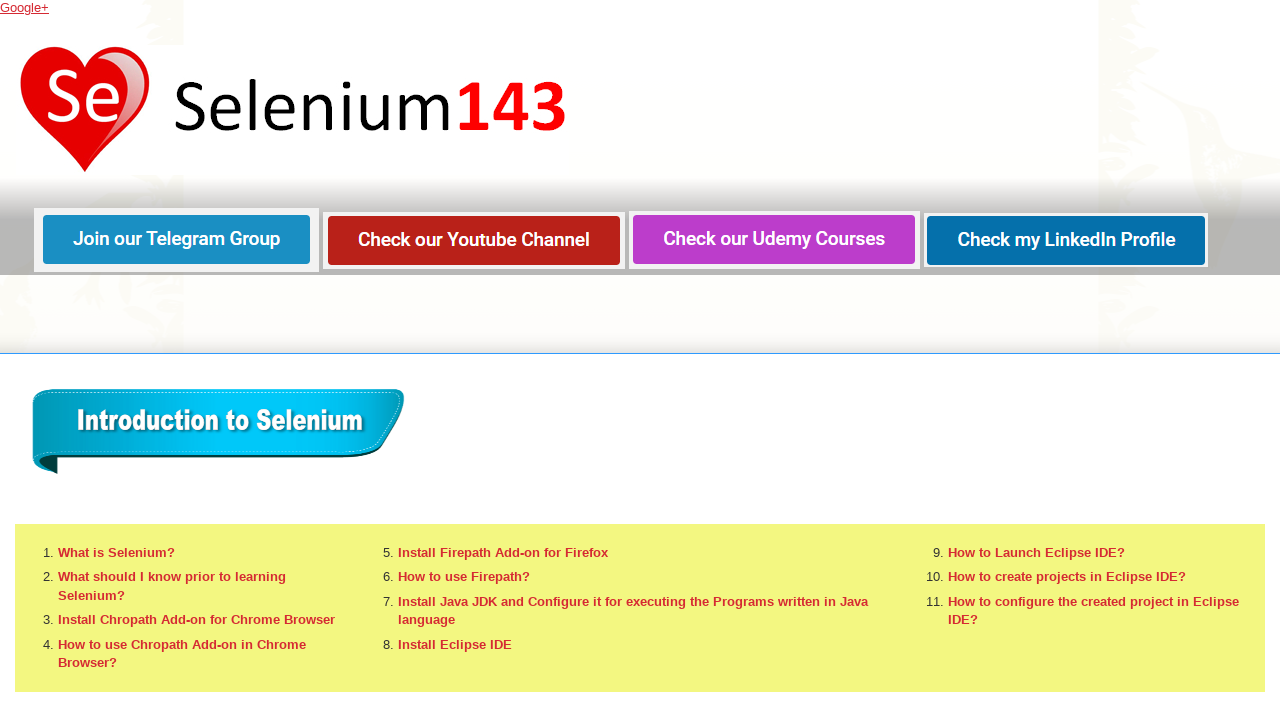

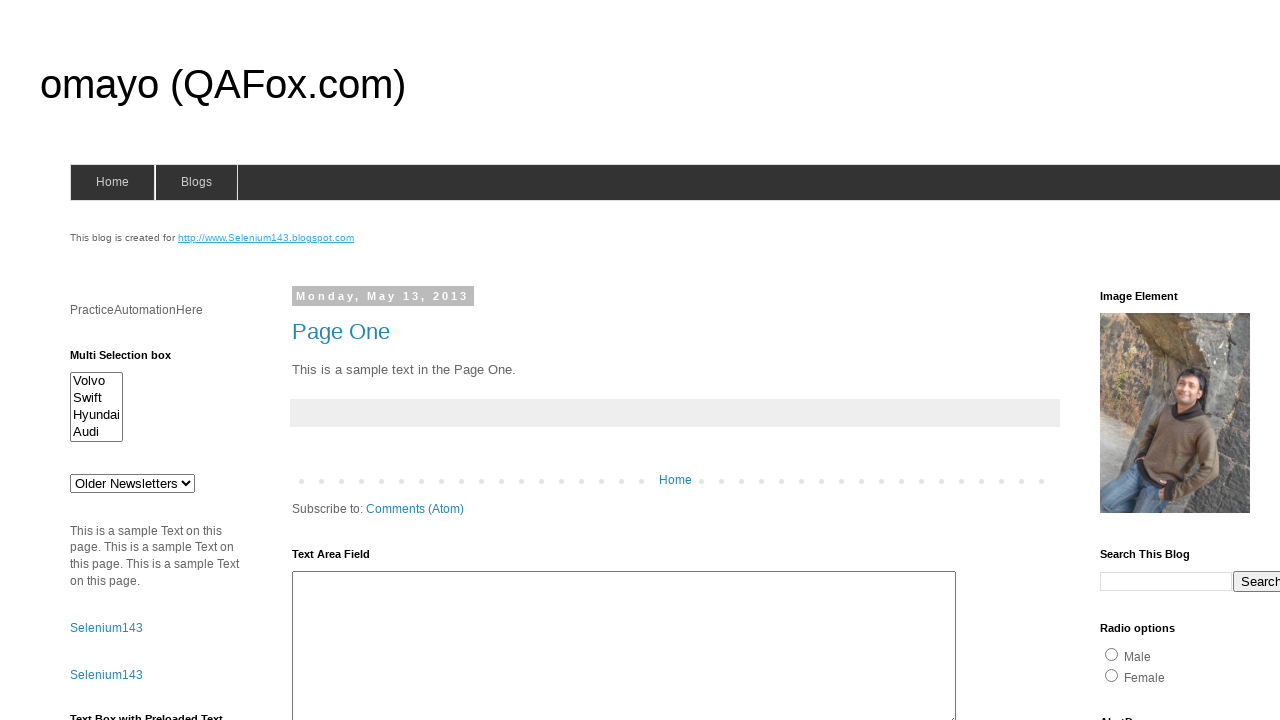